Tests SBI banking site navigation, alert handling, and browser navigation commands by clicking through login flow and handling JavaScript alerts

Starting URL: https://retail.onlinesbi.sbi

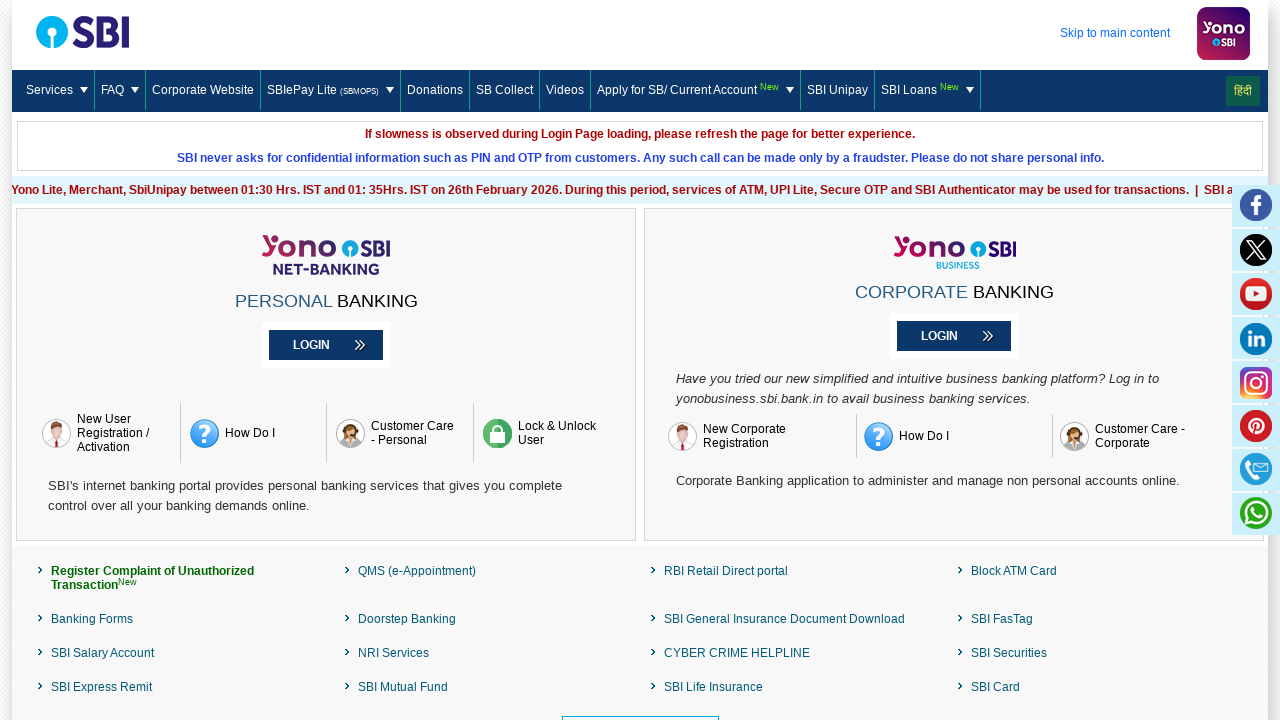

Clicked on classic text link at (312, 345) on .classicTxt
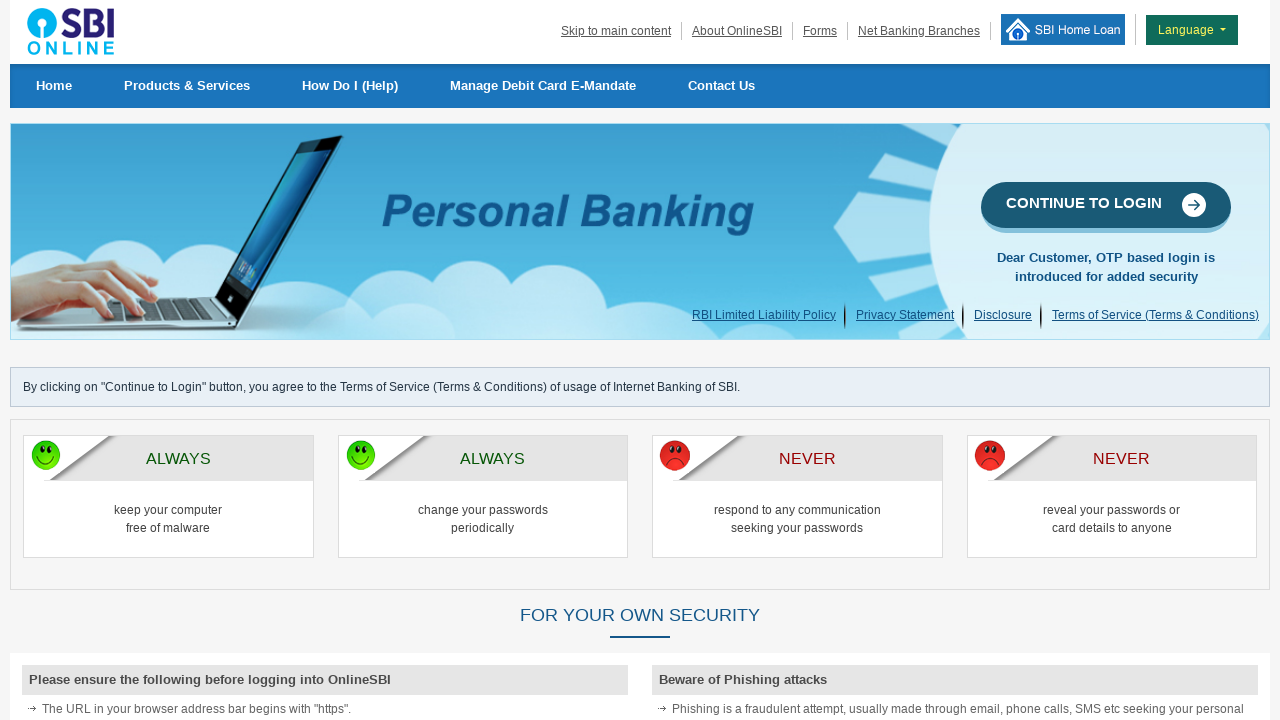

Clicked on CONTINUE TO LOGIN link at (1106, 207) on text=CONTINUE TO LOGIN
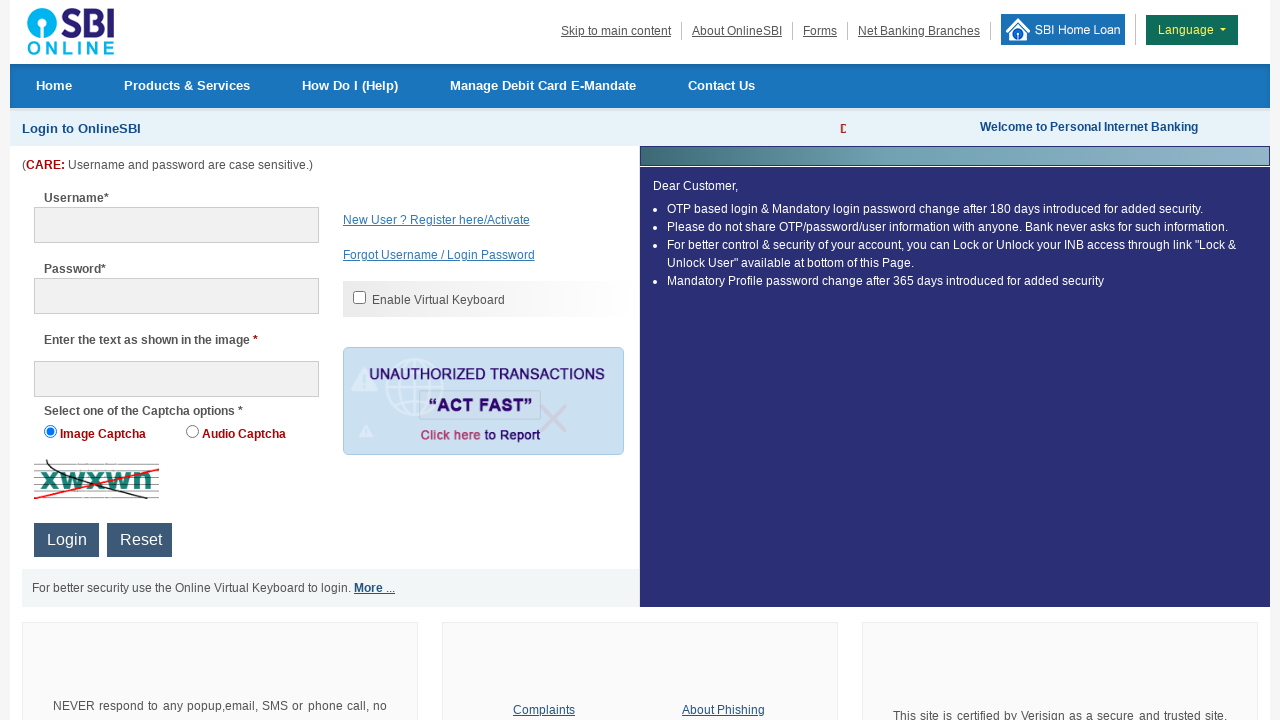

Clicked Button2 and accepted JavaScript alert at (66, 540) on #Button2
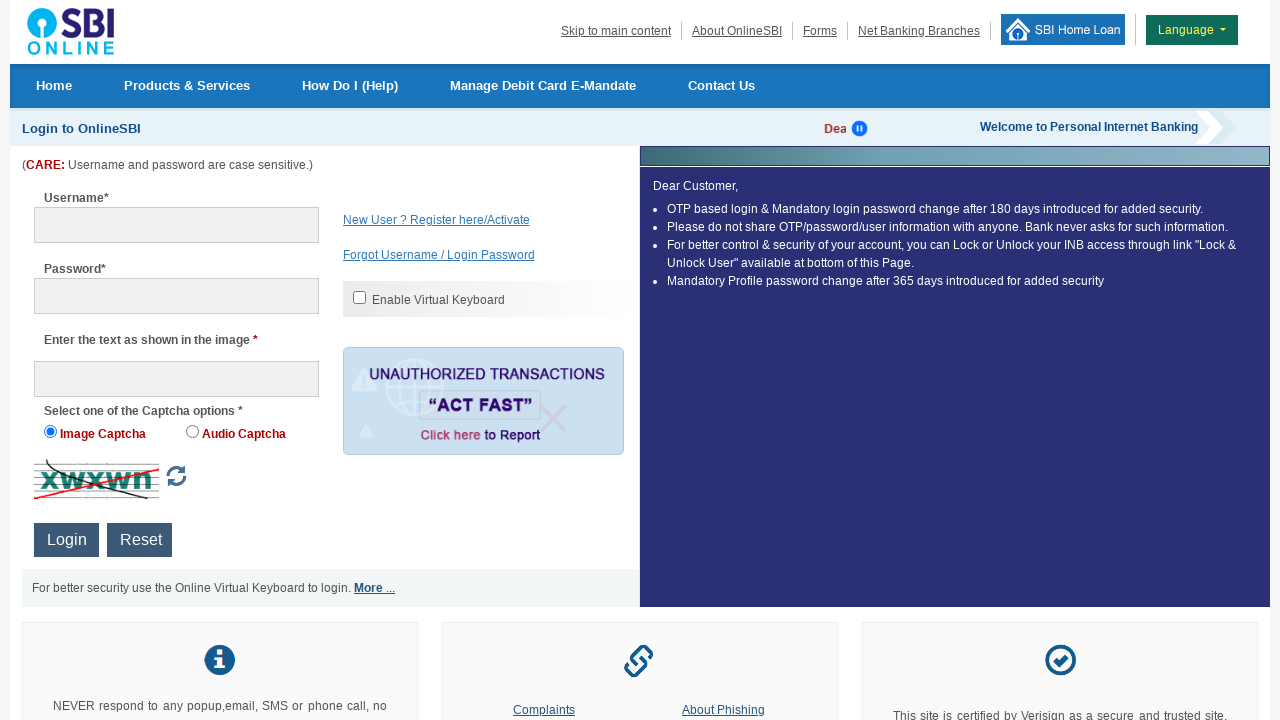

Clicked New User Register link and dismissed JavaScript alert at (491, 220) on text=New User ? Register
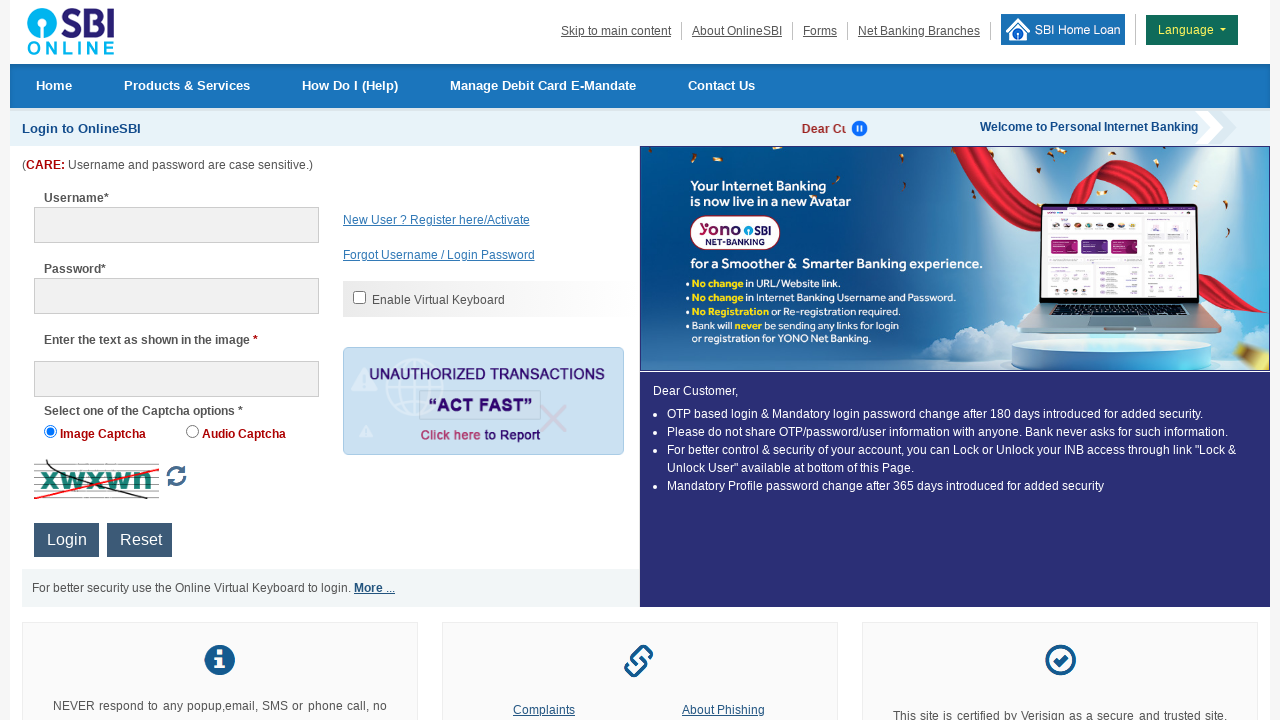

Navigated back using browser back button
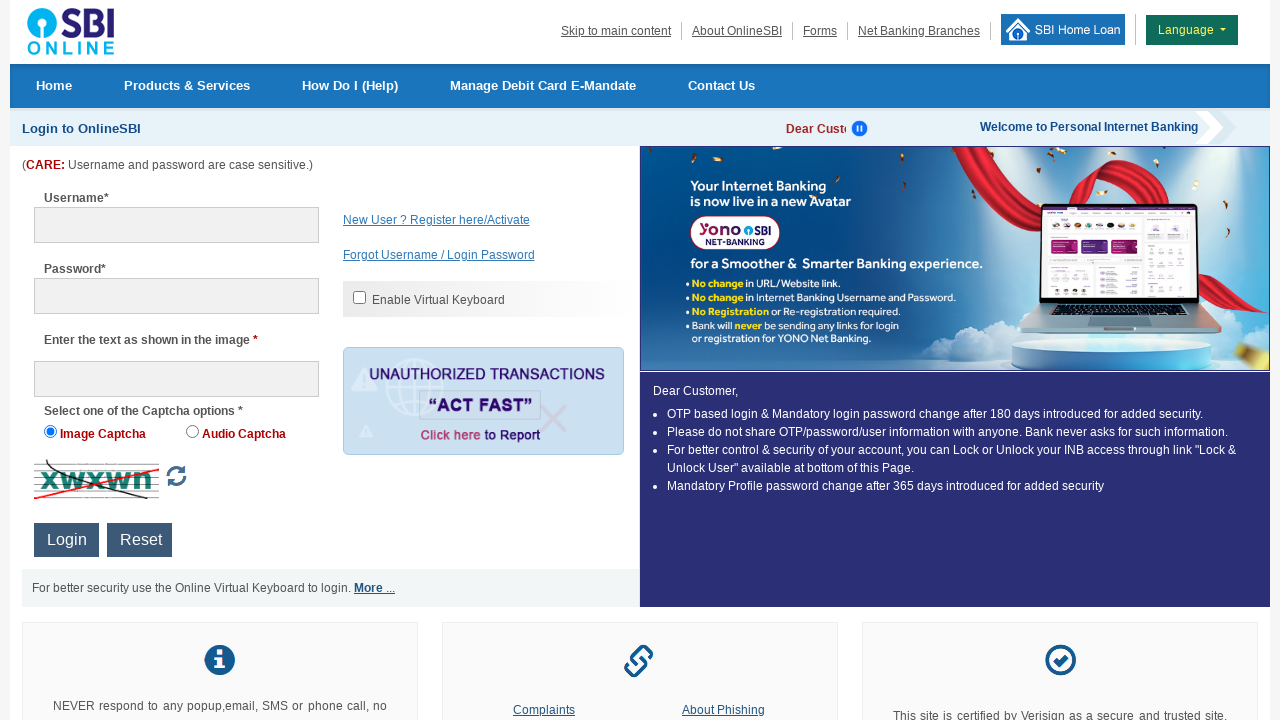

Navigated forward using browser forward button
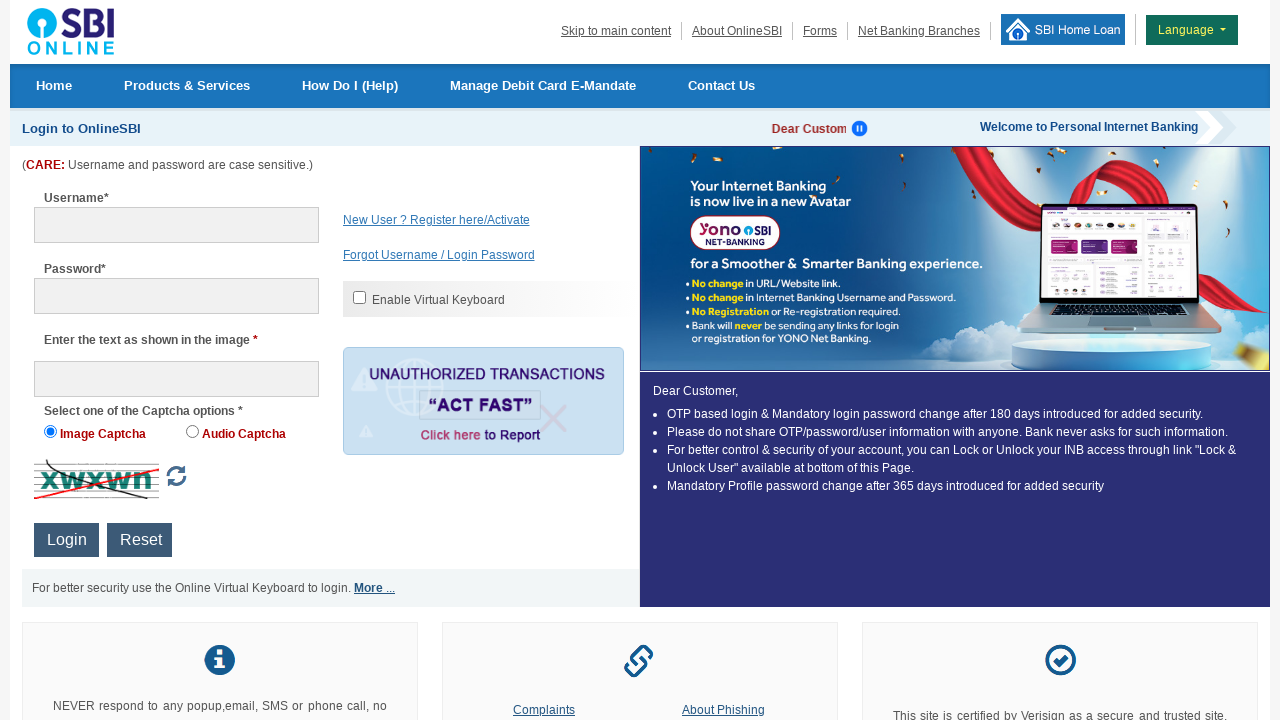

Refreshed the page
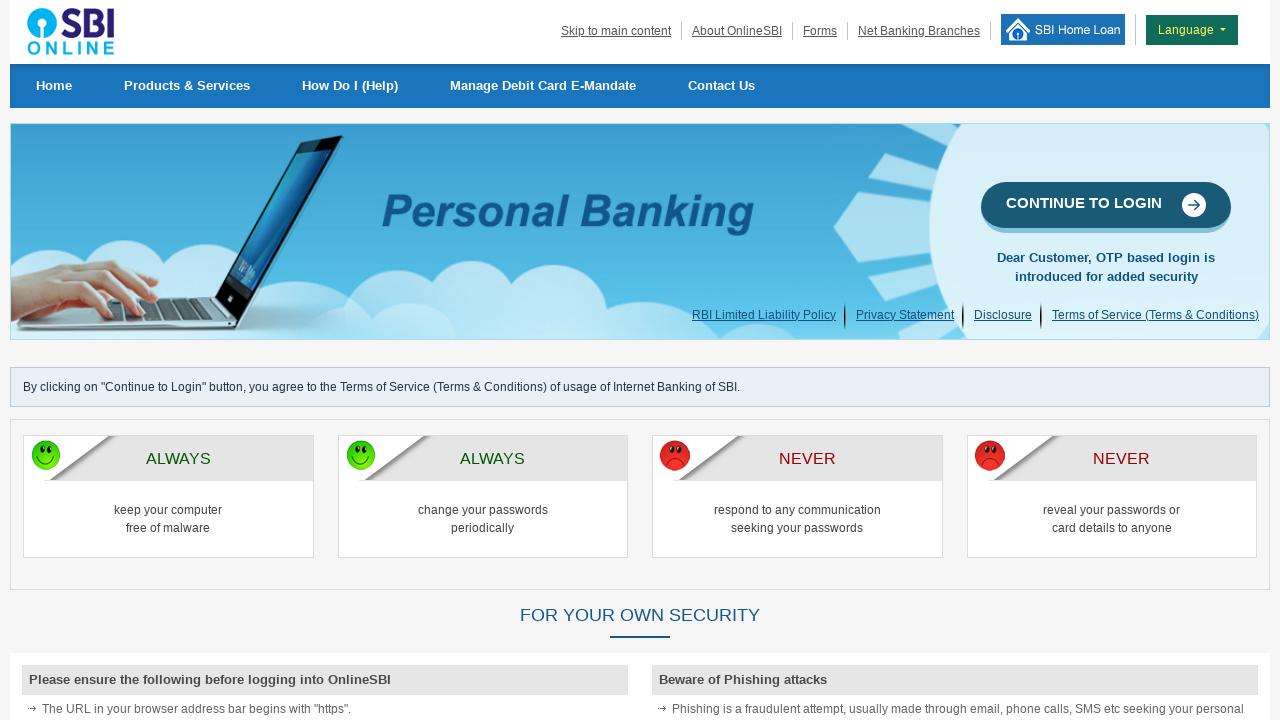

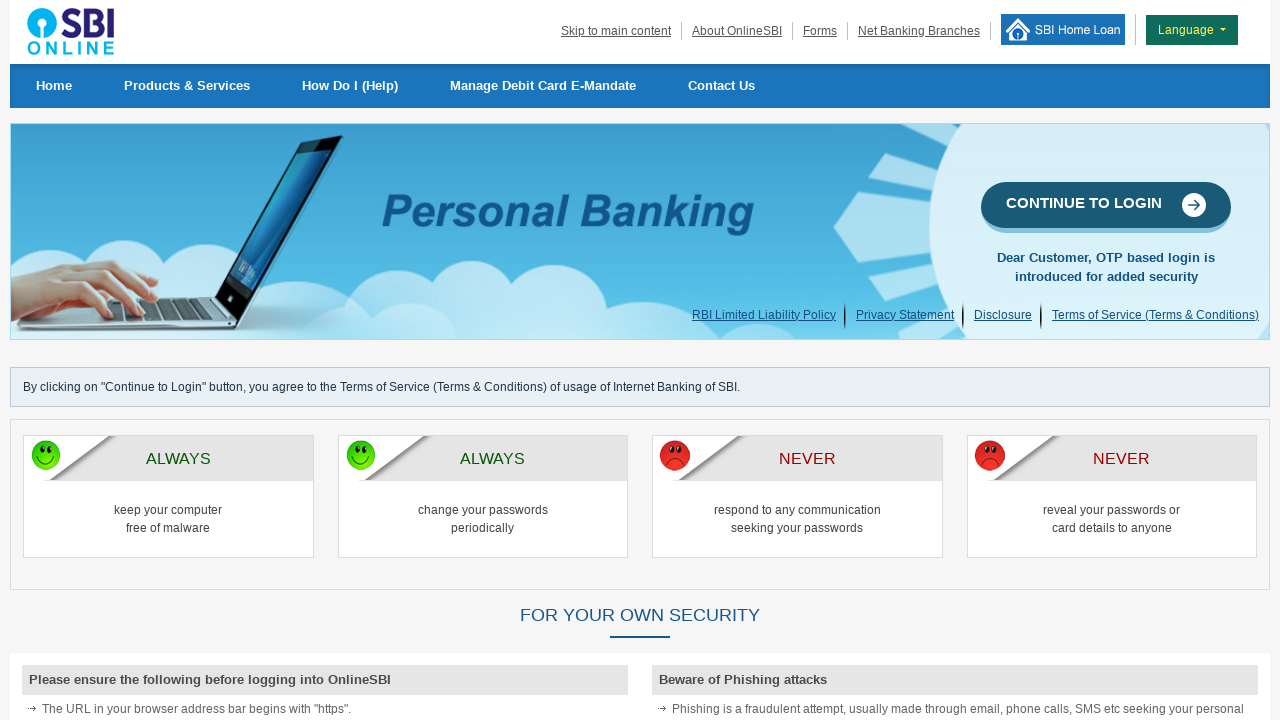